Tests dropdown selection functionality by selecting different states (Illinois, Virginia, California) using different selection methods and verifies the final selection is California.

Starting URL: https://practice.cydeo.com/dropdown

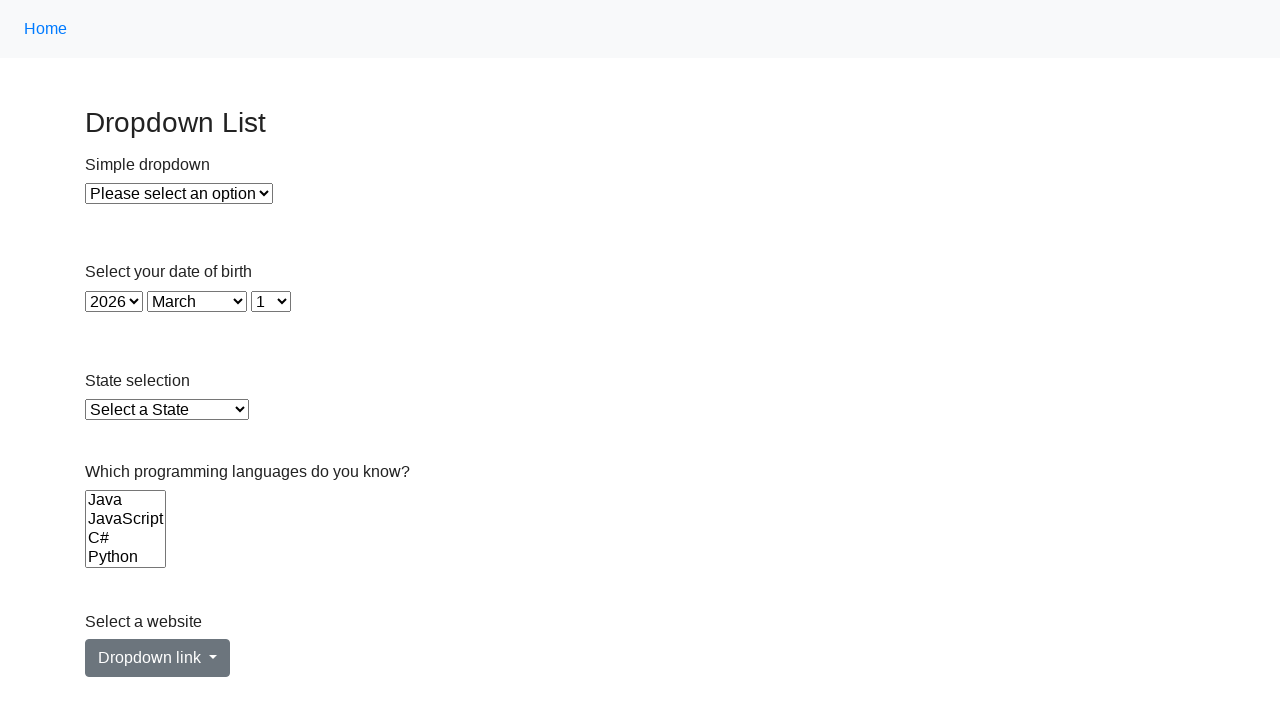

Selected Illinois from dropdown using visible text on select#state
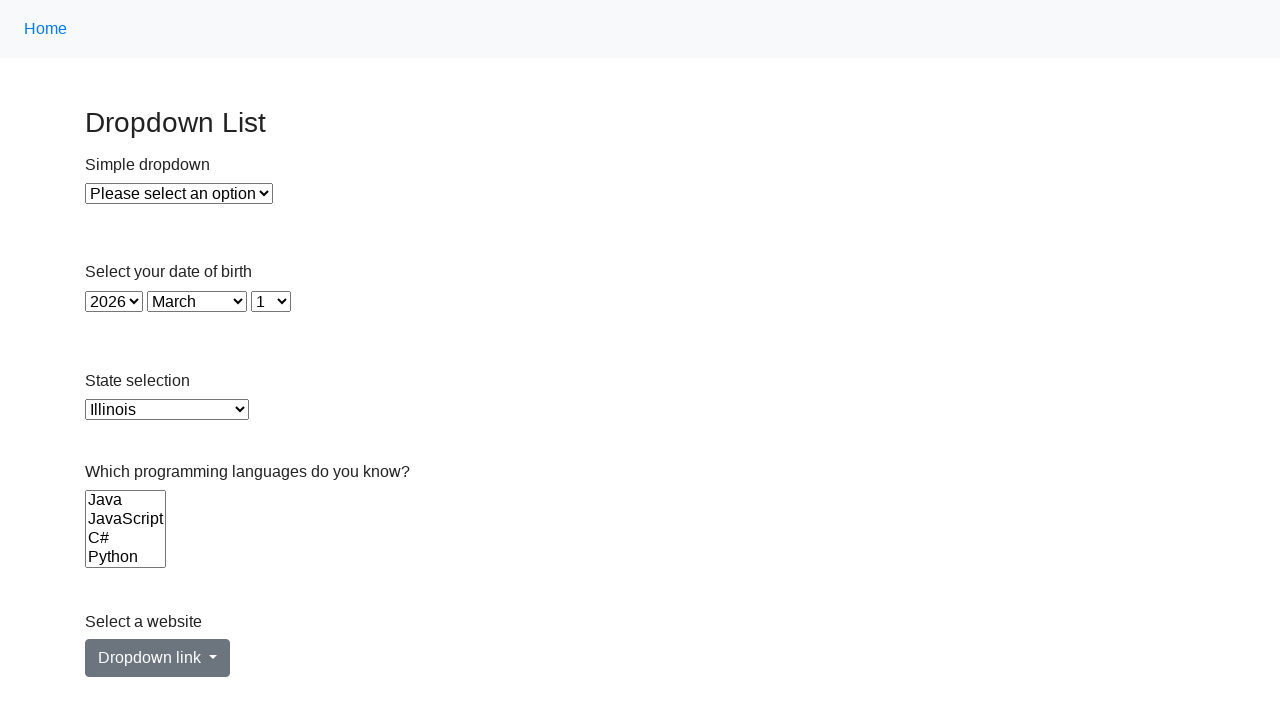

Selected Virginia from dropdown using value attribute on select#state
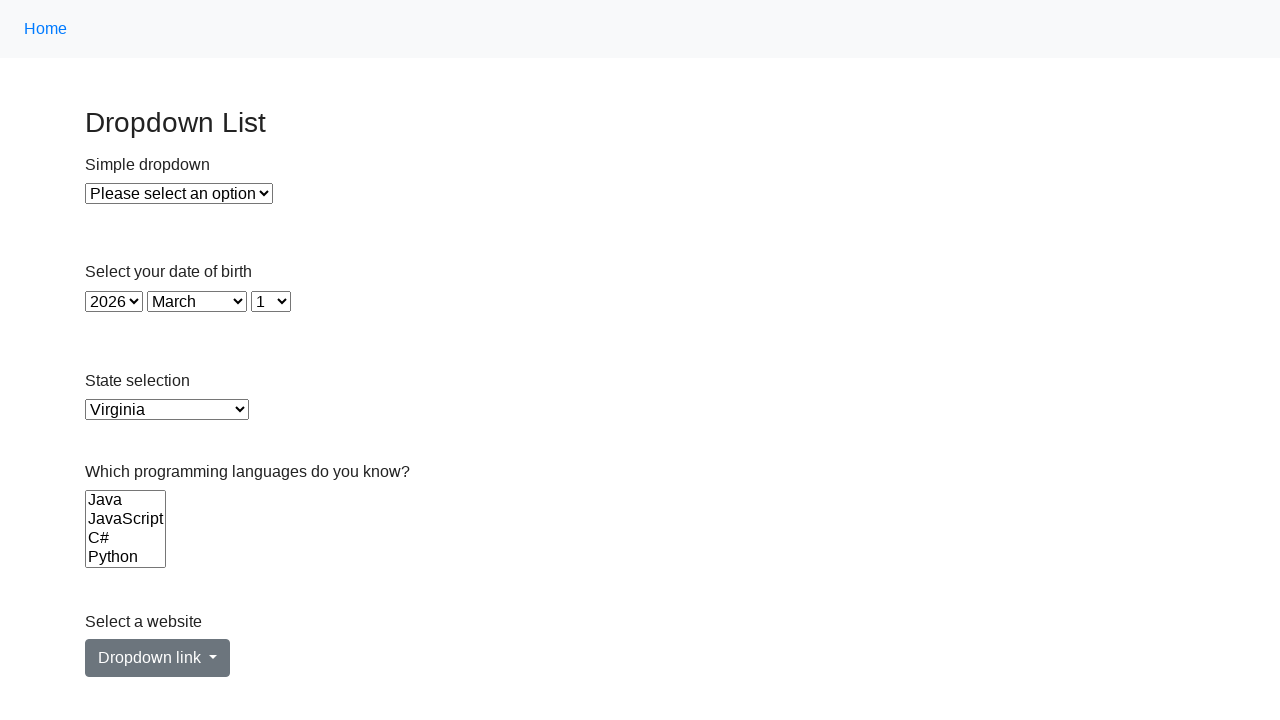

Selected California from dropdown using index 5 on select#state
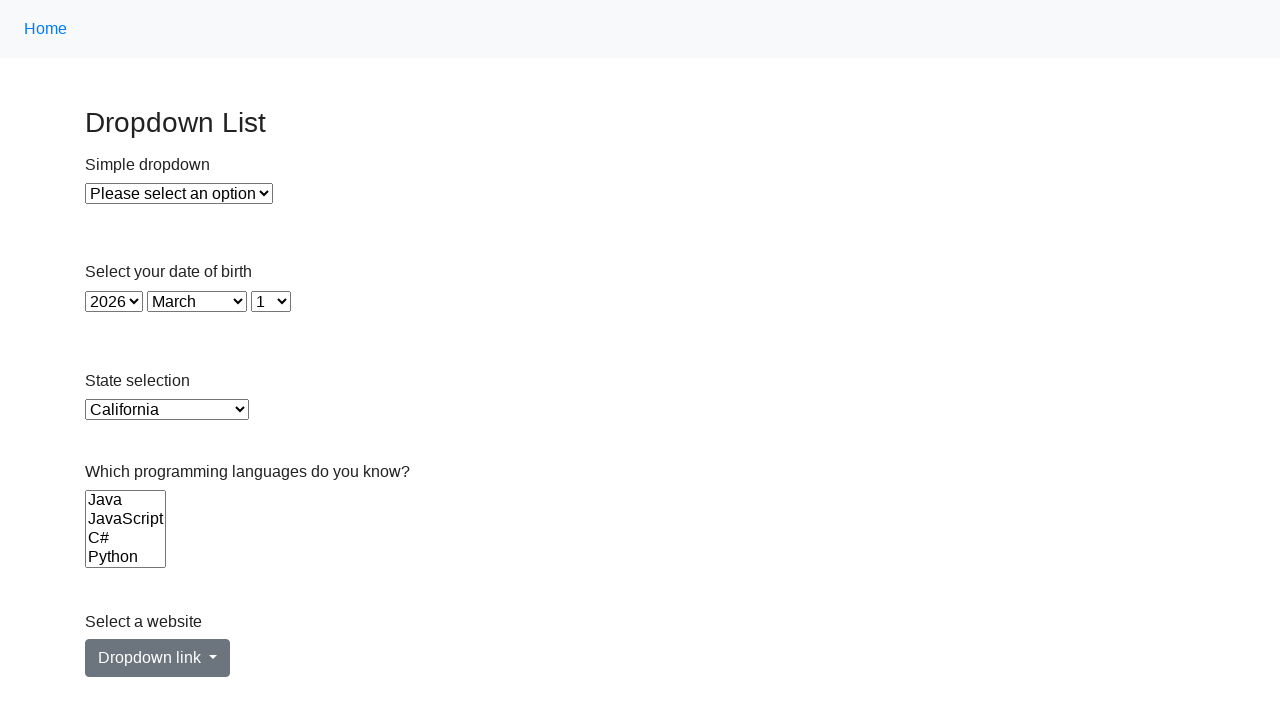

Located the selected option element
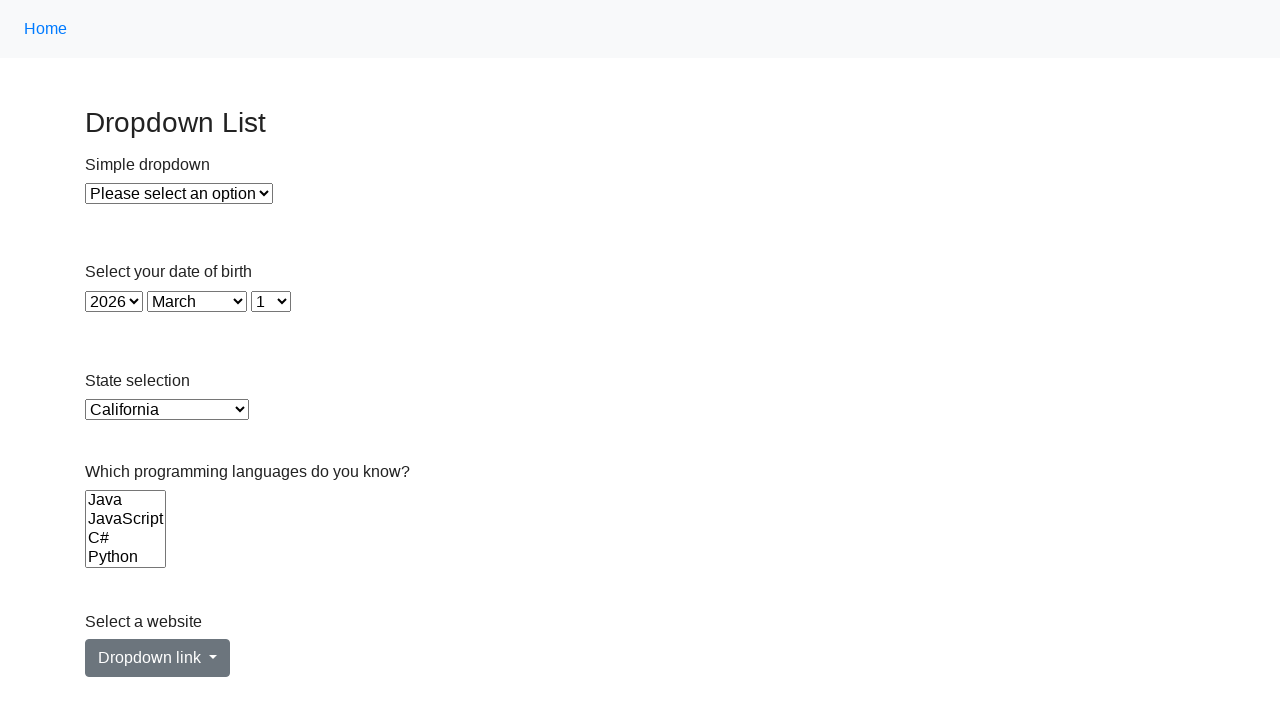

Verified that California is the final selected state
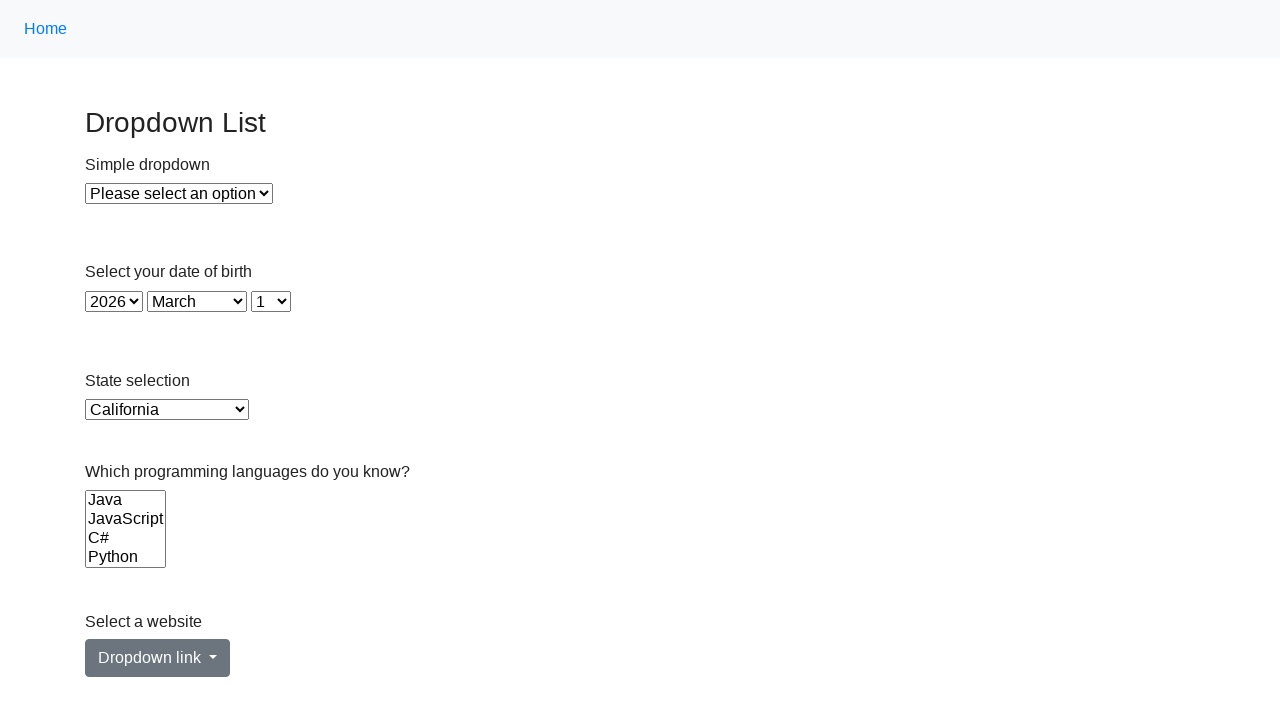

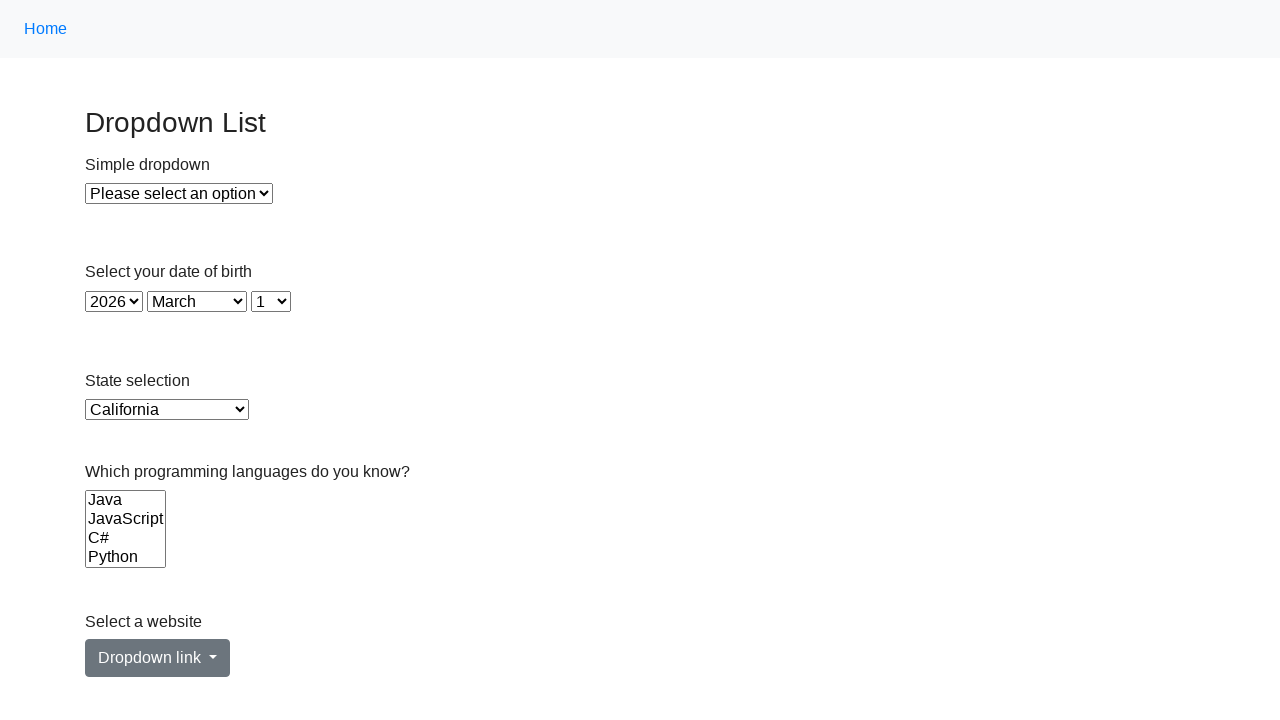